Tests dismissing a JavaScript confirm dialog and verifying the Cancel message appears

Starting URL: https://www.lambdatest.com/selenium-playground/javascript-alert-box-demo

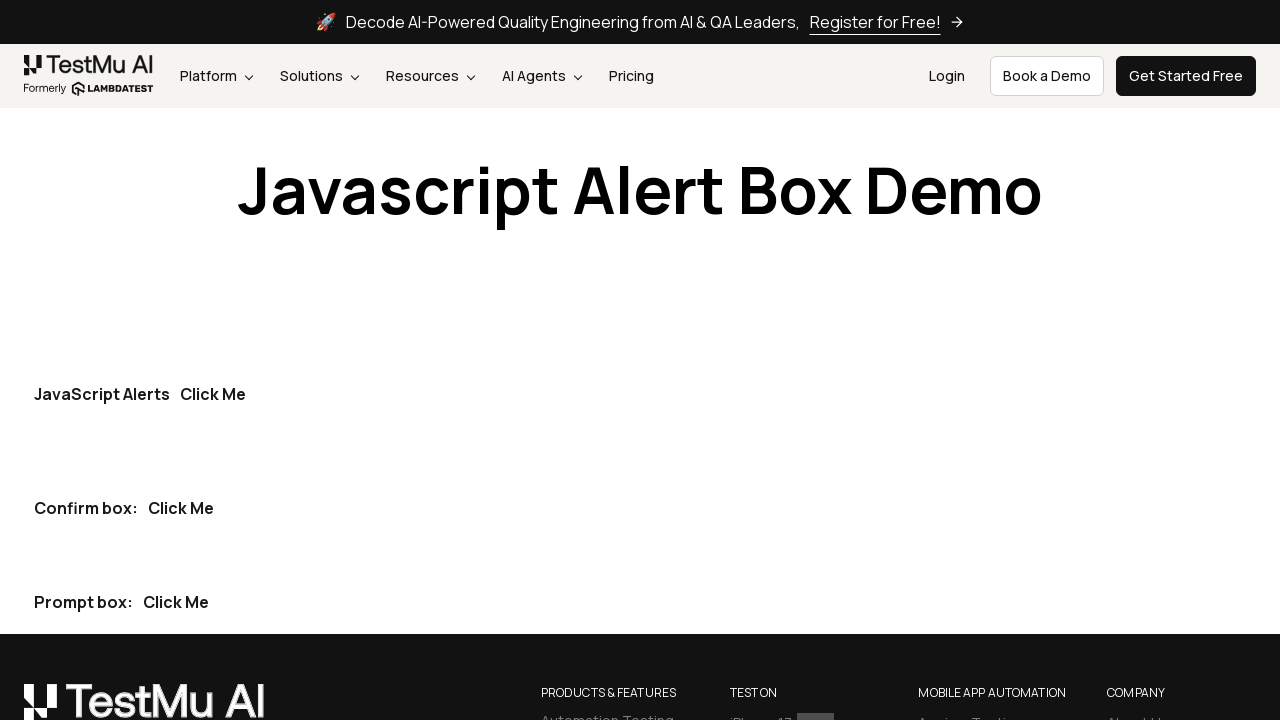

Set up dialog handler to dismiss confirm dialogs
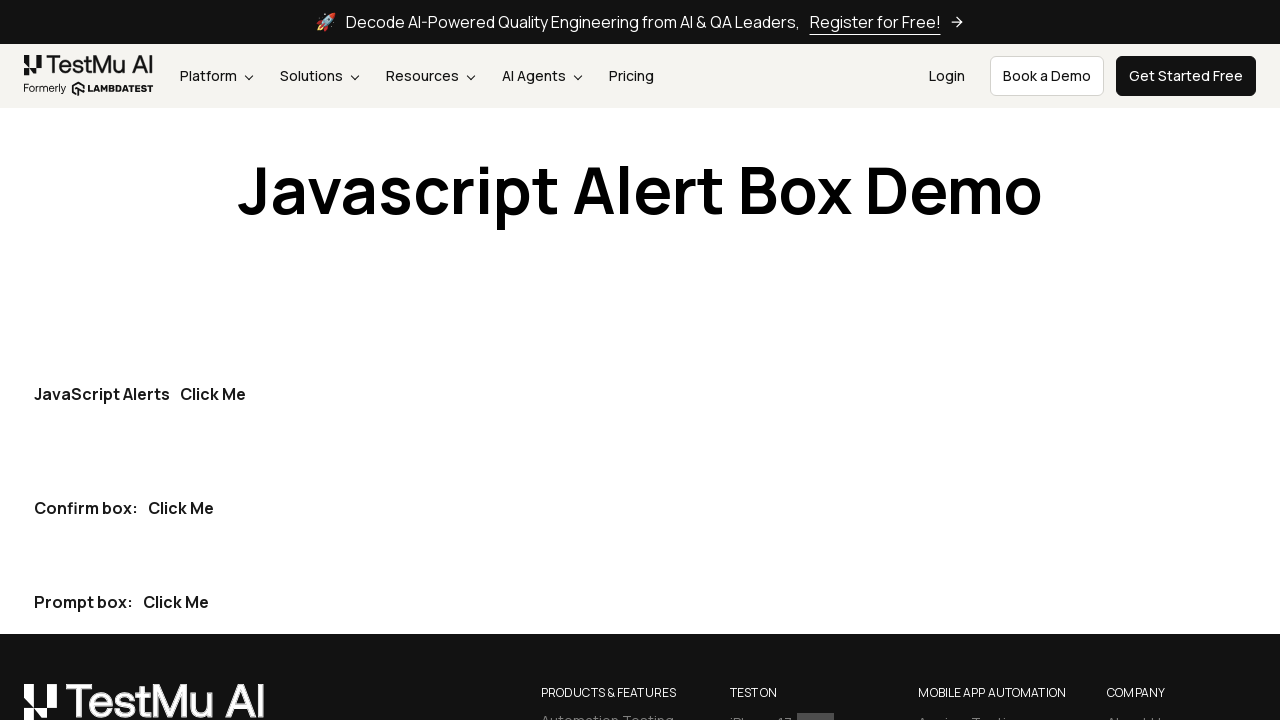

Clicked the Confirm box button at (181, 508) on p >> internal:has-text="Confirm box:Click Me"i >> internal:role=button
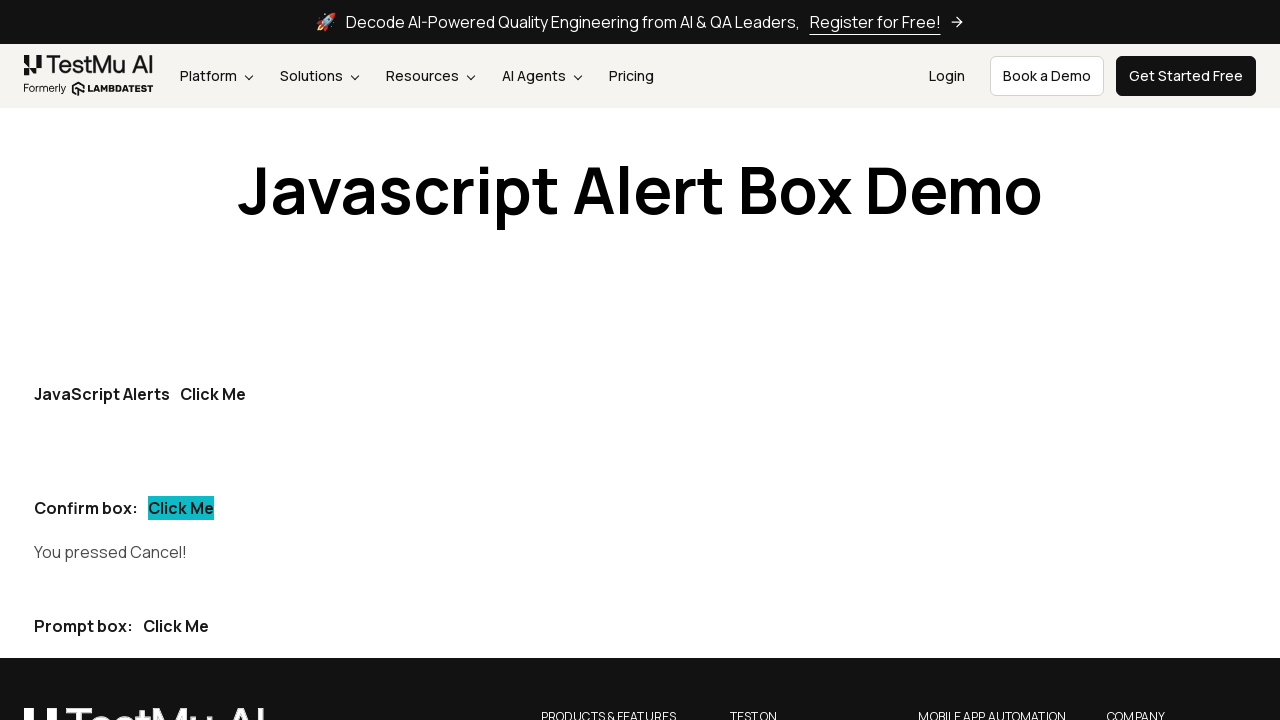

Verified Cancel message appears after dismissing the JavaScript confirm dialog
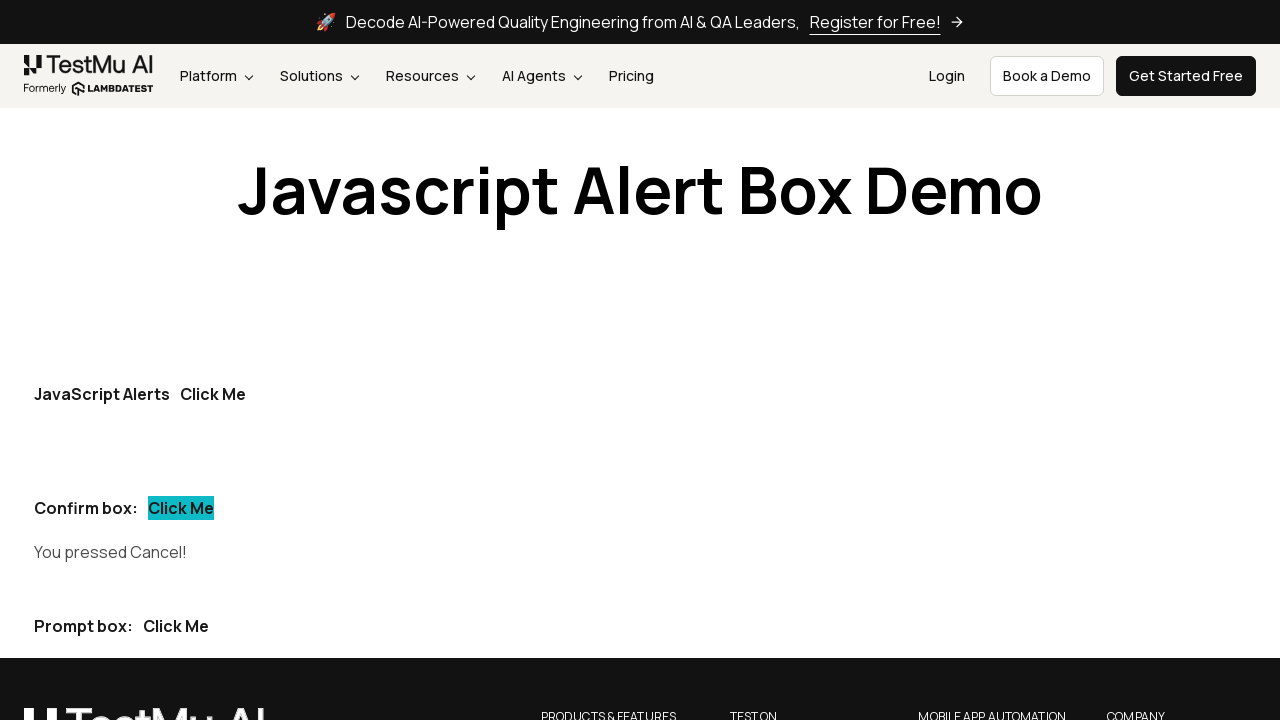

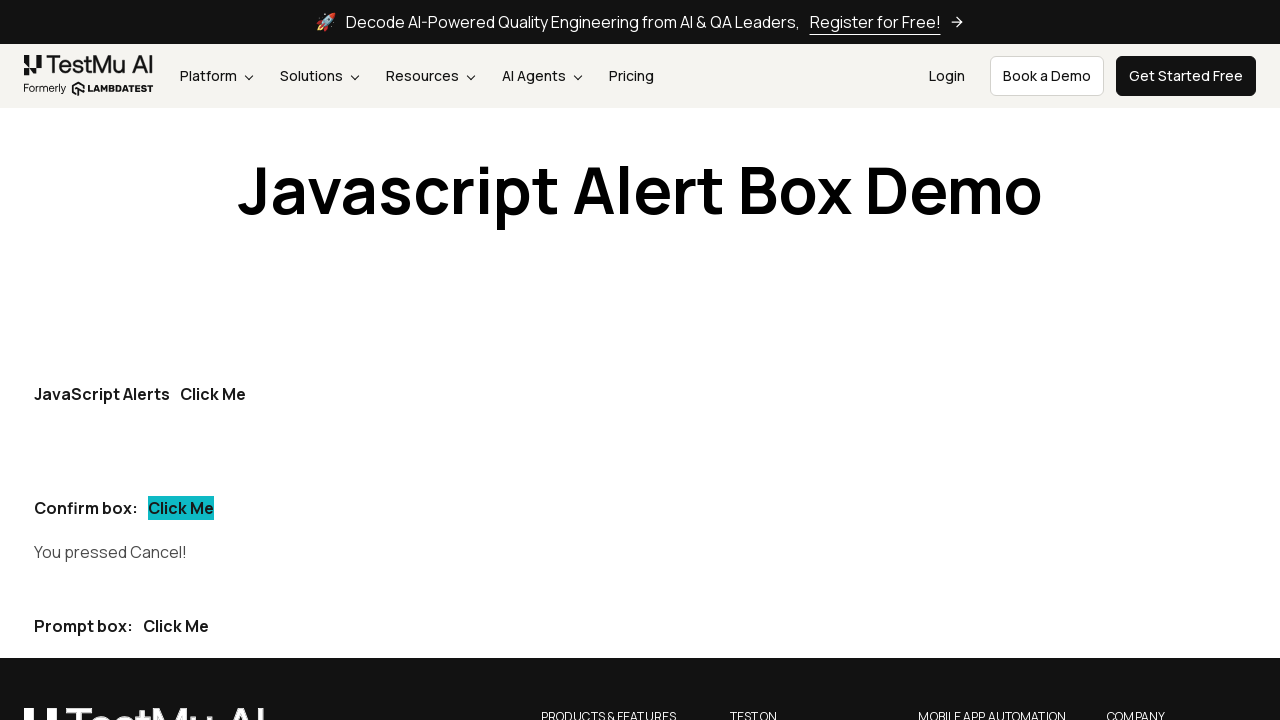